Tests navigation by clicking on a menu item with class "menu-item-12" on the website

Starting URL: https://stefanrammo23.thkit.ee/

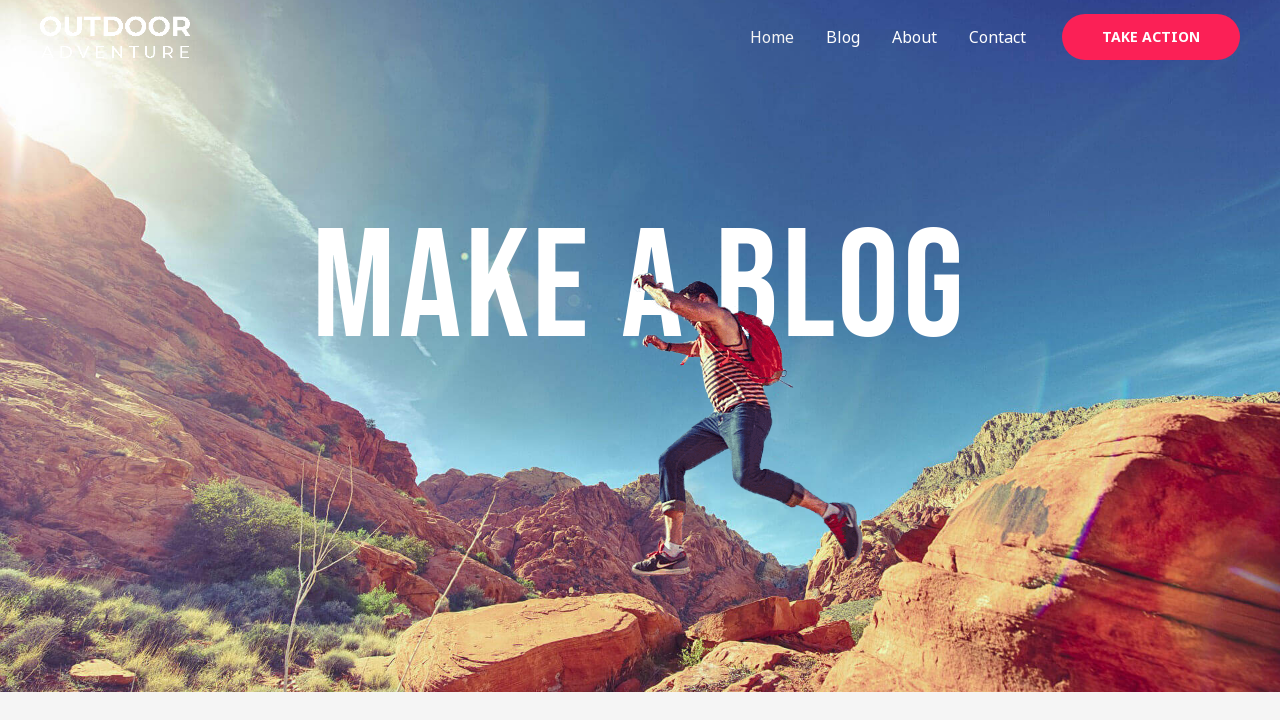

Clicked on menu item with class 'menu-item-12' at (914, 37) on .menu-item-12
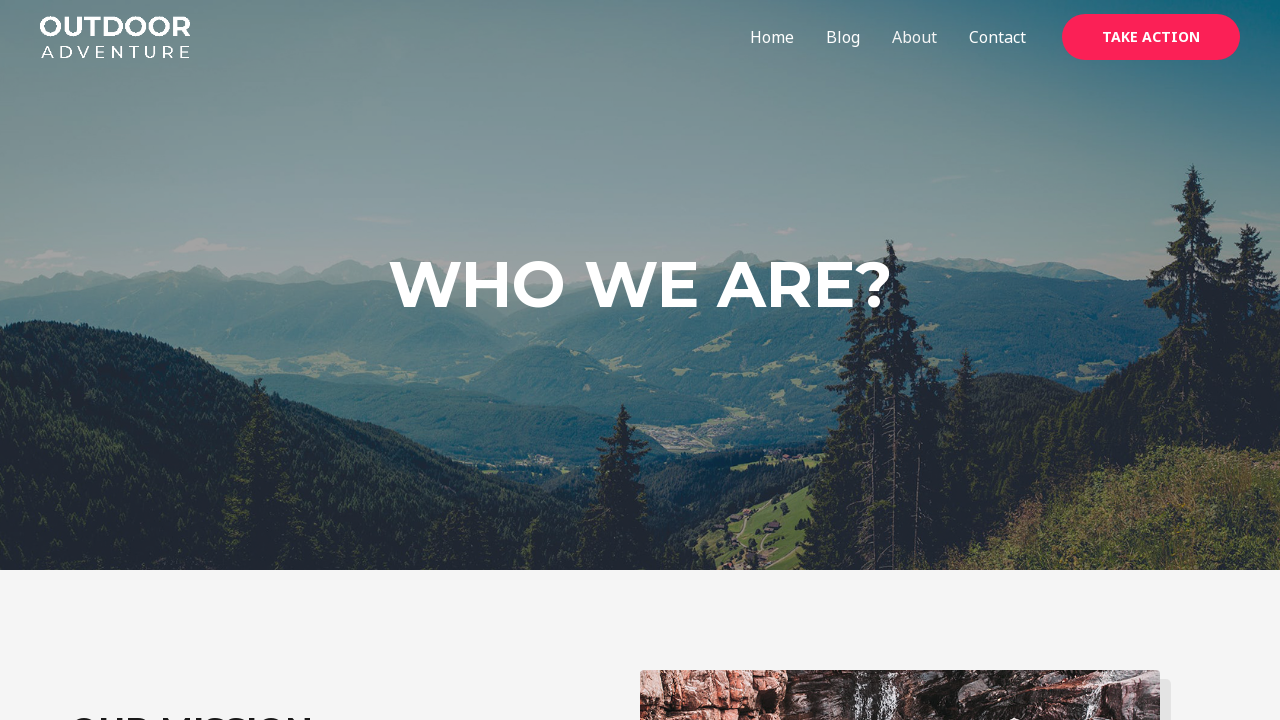

Navigation completed and page loaded
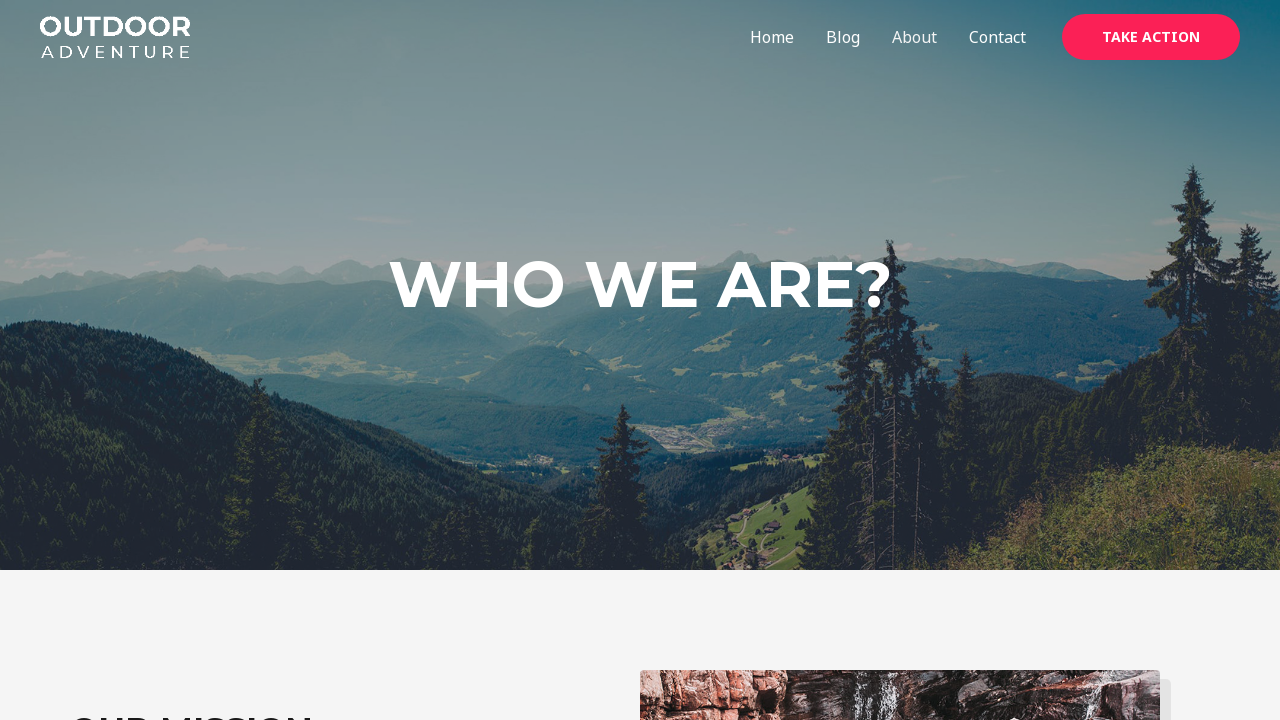

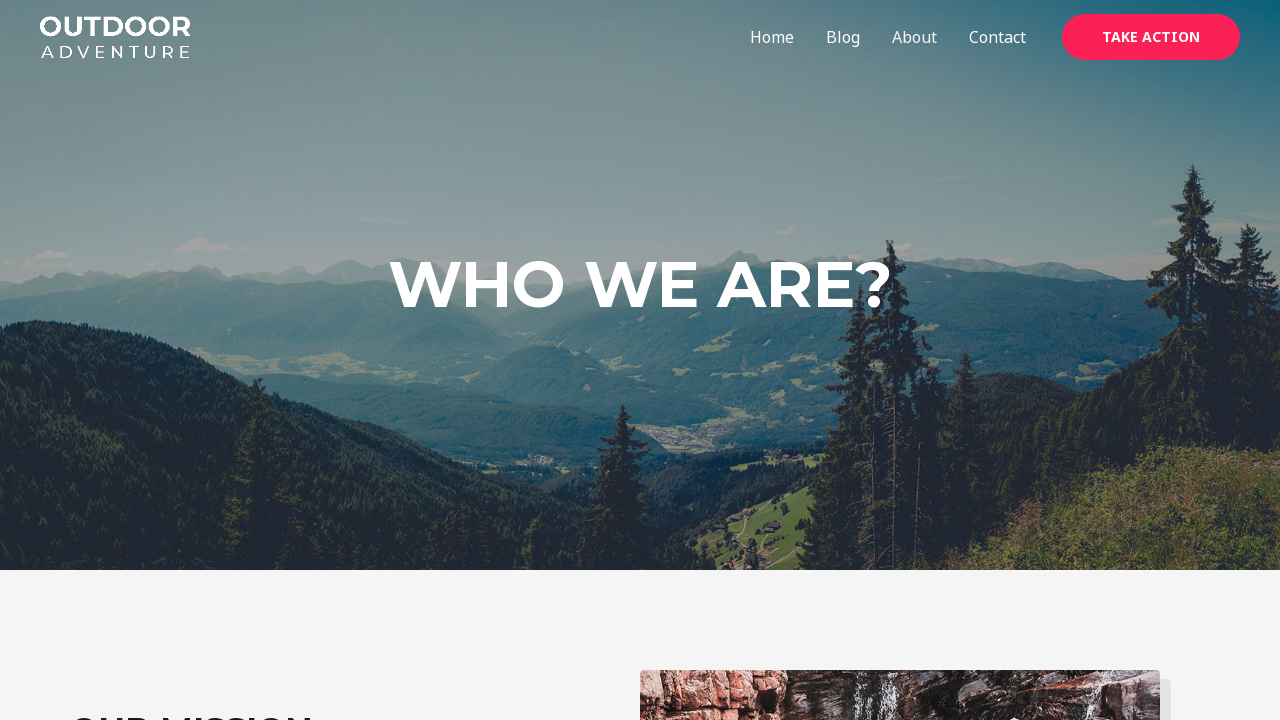